Tests dynamic dropdown by typing partial text and selecting from autocomplete suggestions

Starting URL: https://rahulshettyacademy.com/AutomationPractice/

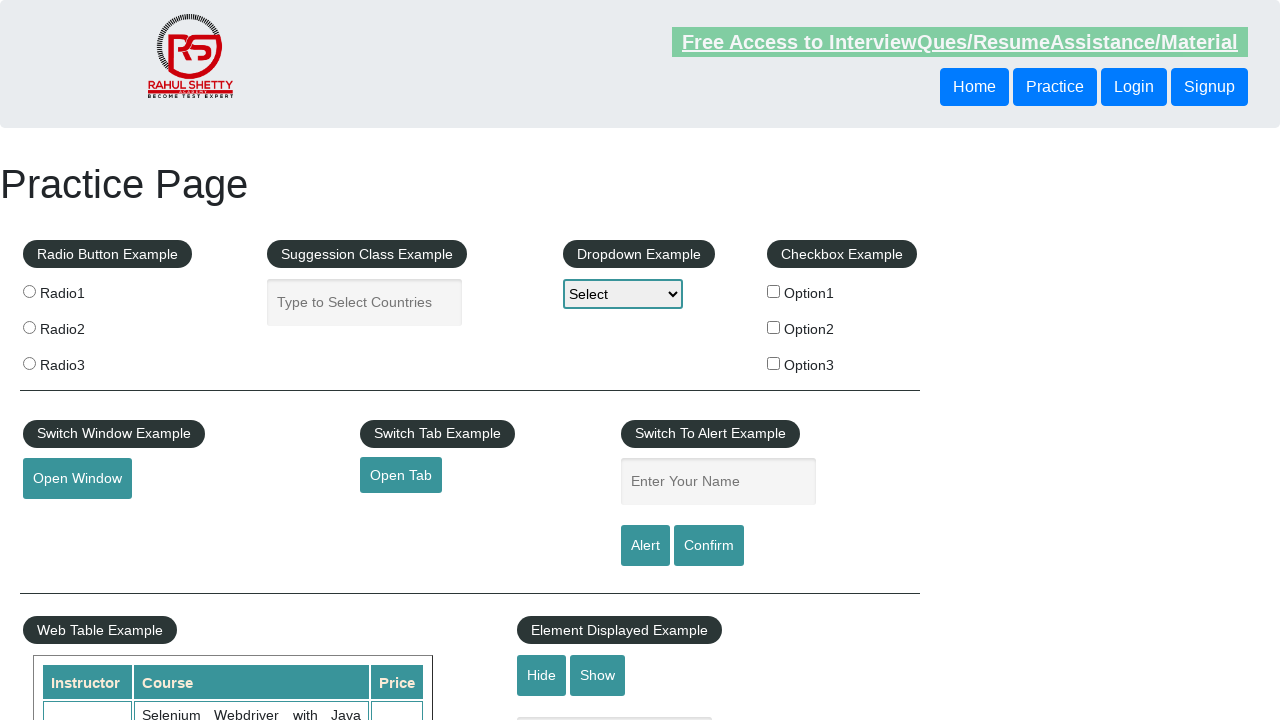

Navigated to AutomationPractice page
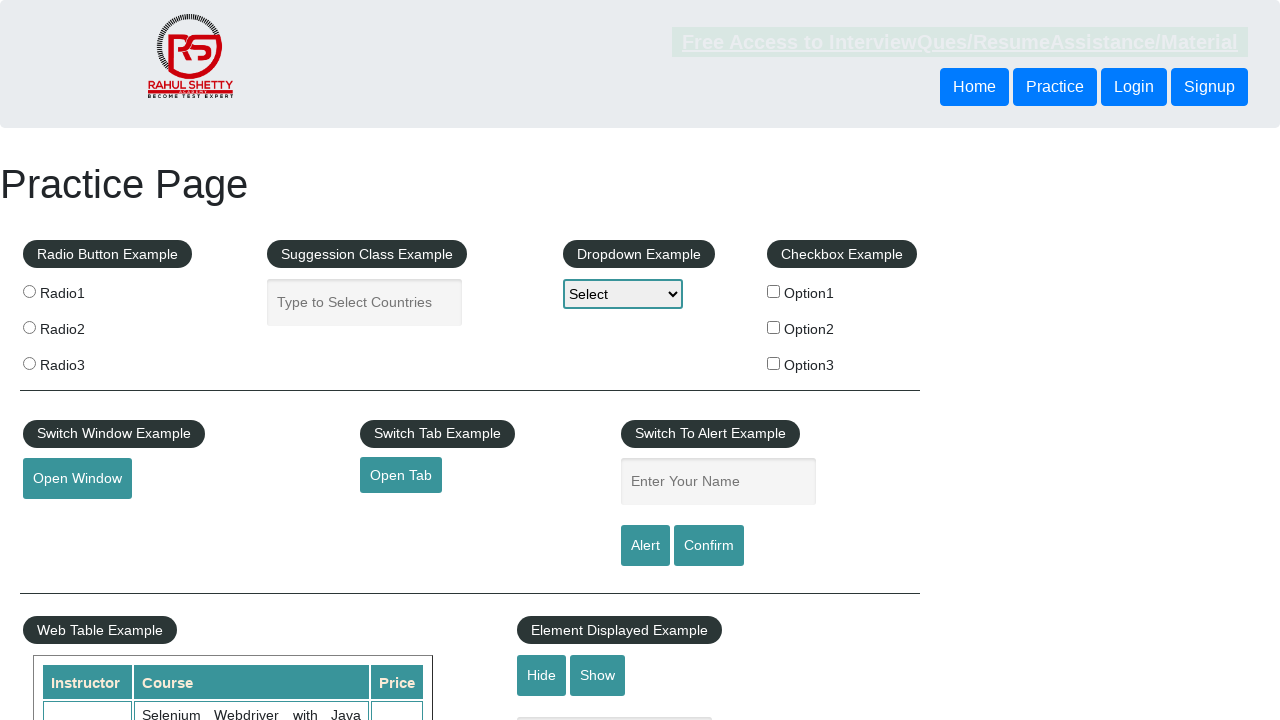

Typed 'ind' in autocomplete field on #autocomplete
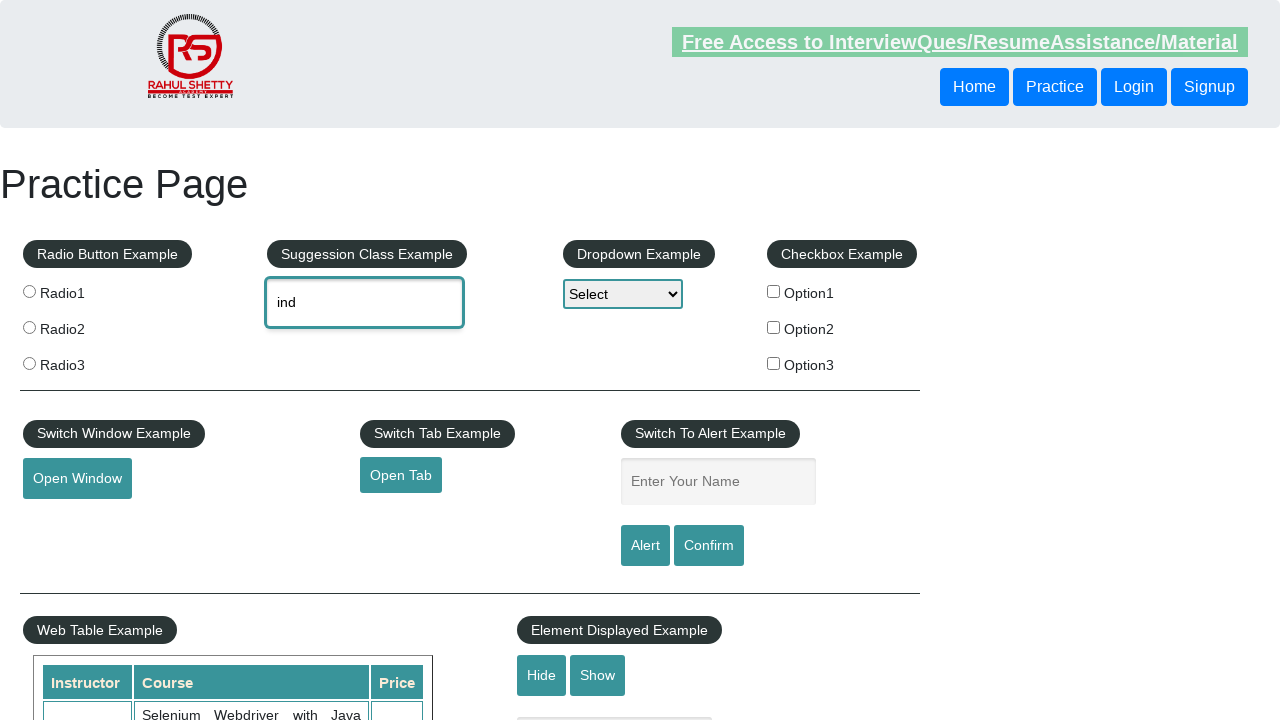

Dropdown menu items loaded
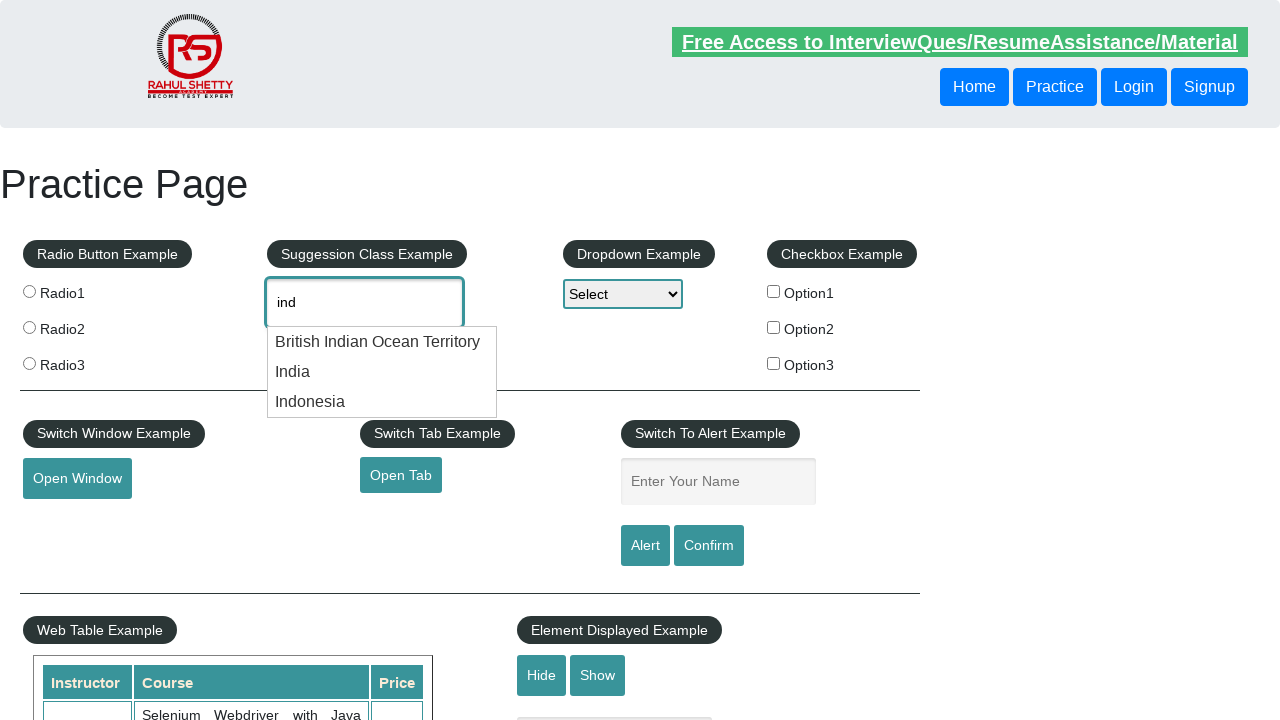

Selected 'India' from dropdown suggestions at (382, 372) on .ui-menu-item div >> nth=1
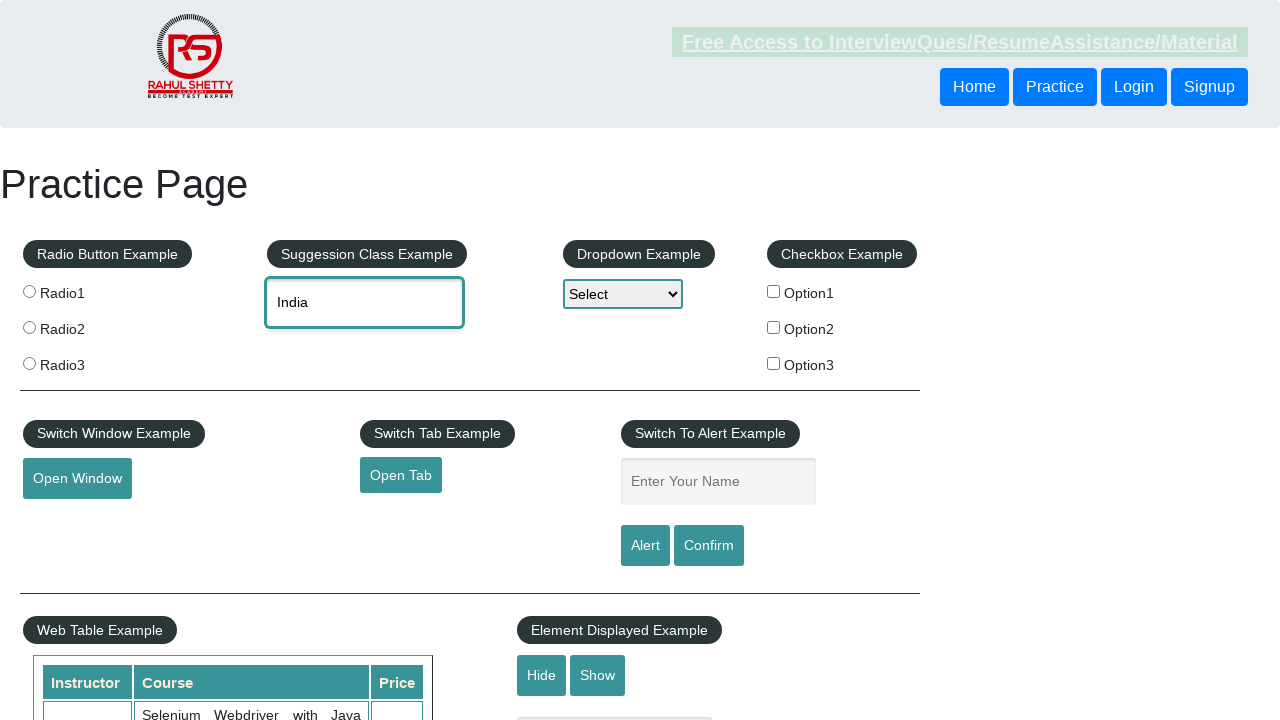

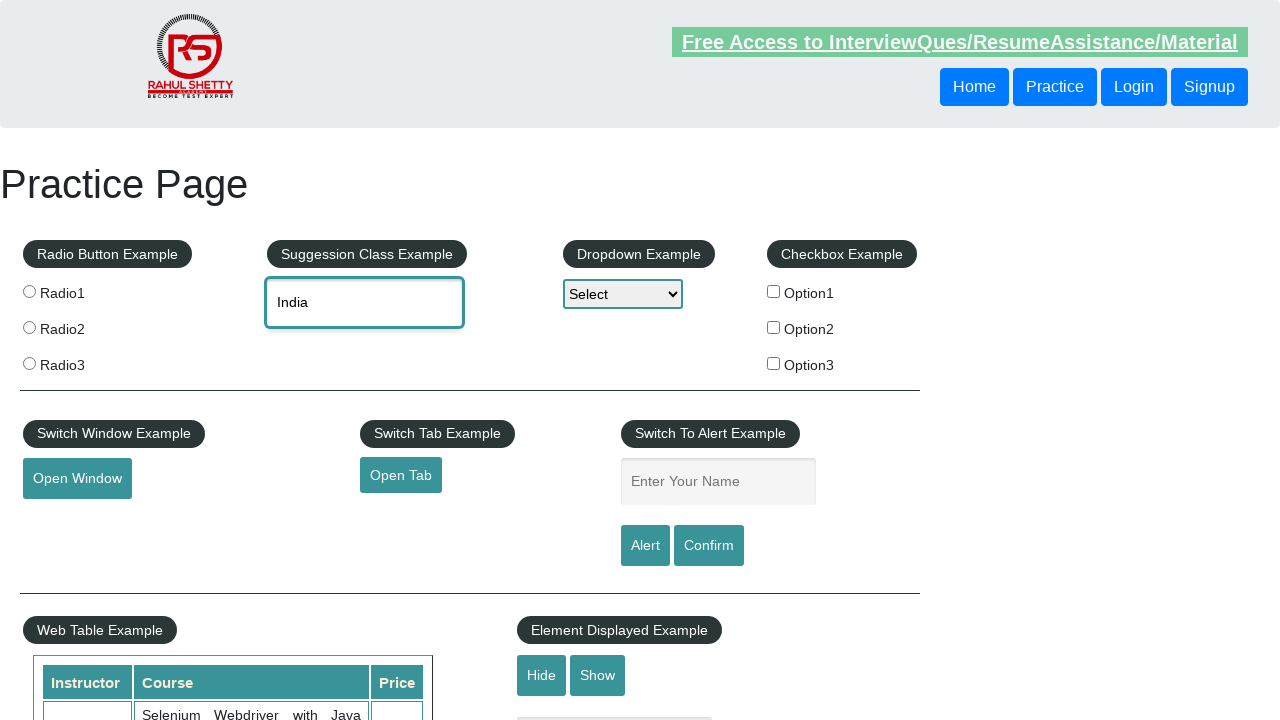